Tests the text box form on demoqa.com by filling in all fields (full name, email, current address, permanent address), submitting, and verifying the submitted data is displayed correctly.

Starting URL: https://demoqa.com/

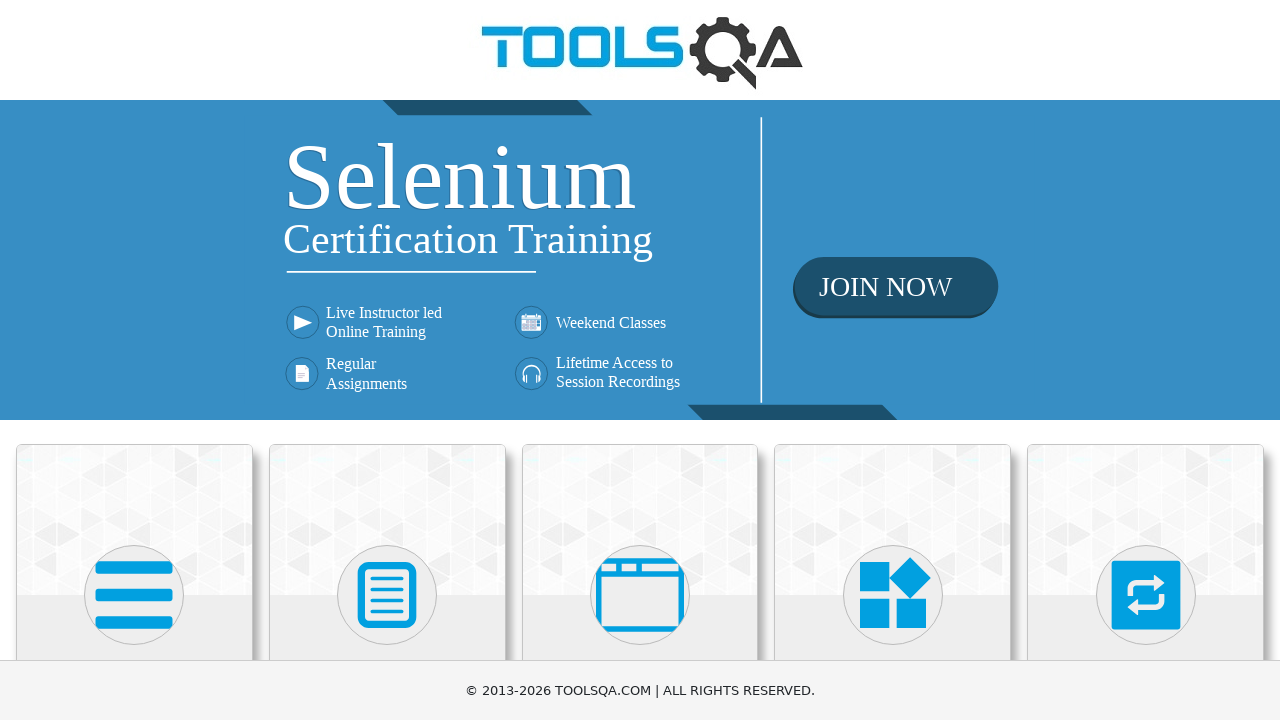

Clicked on Elements card on homepage at (134, 360) on text=Elements
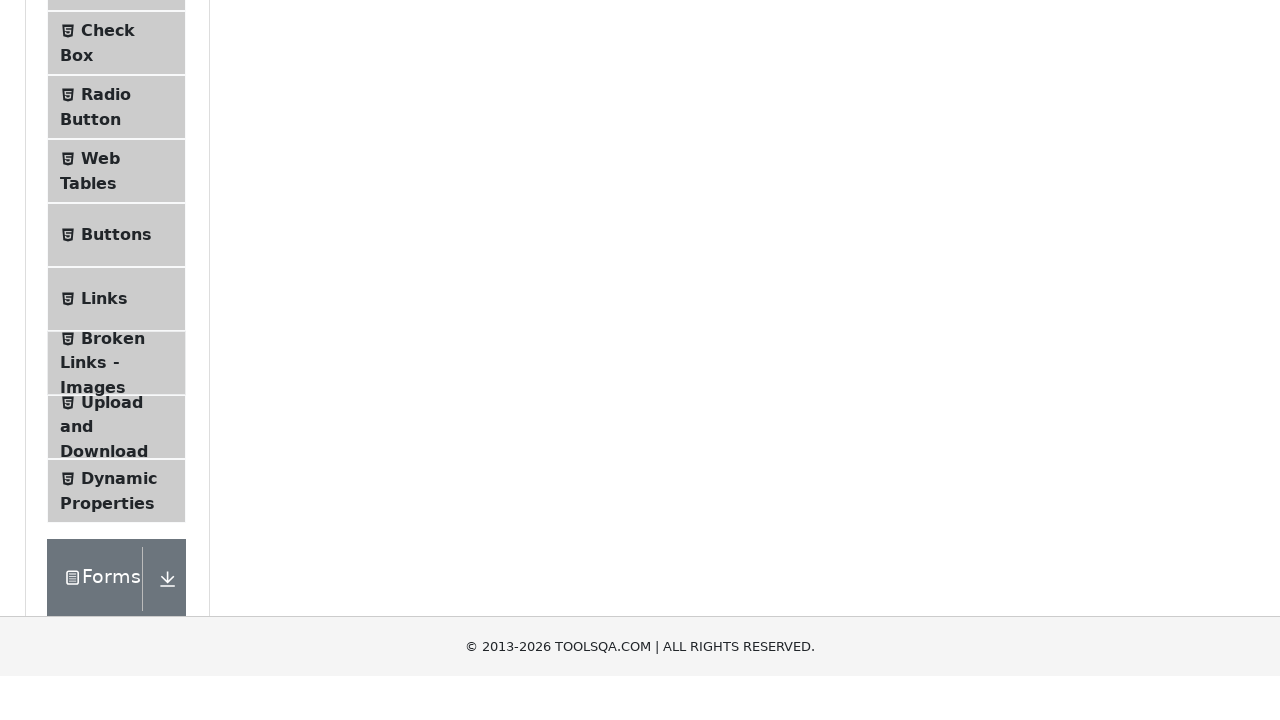

Clicked on Text Box in sidebar at (119, 261) on text=Text Box
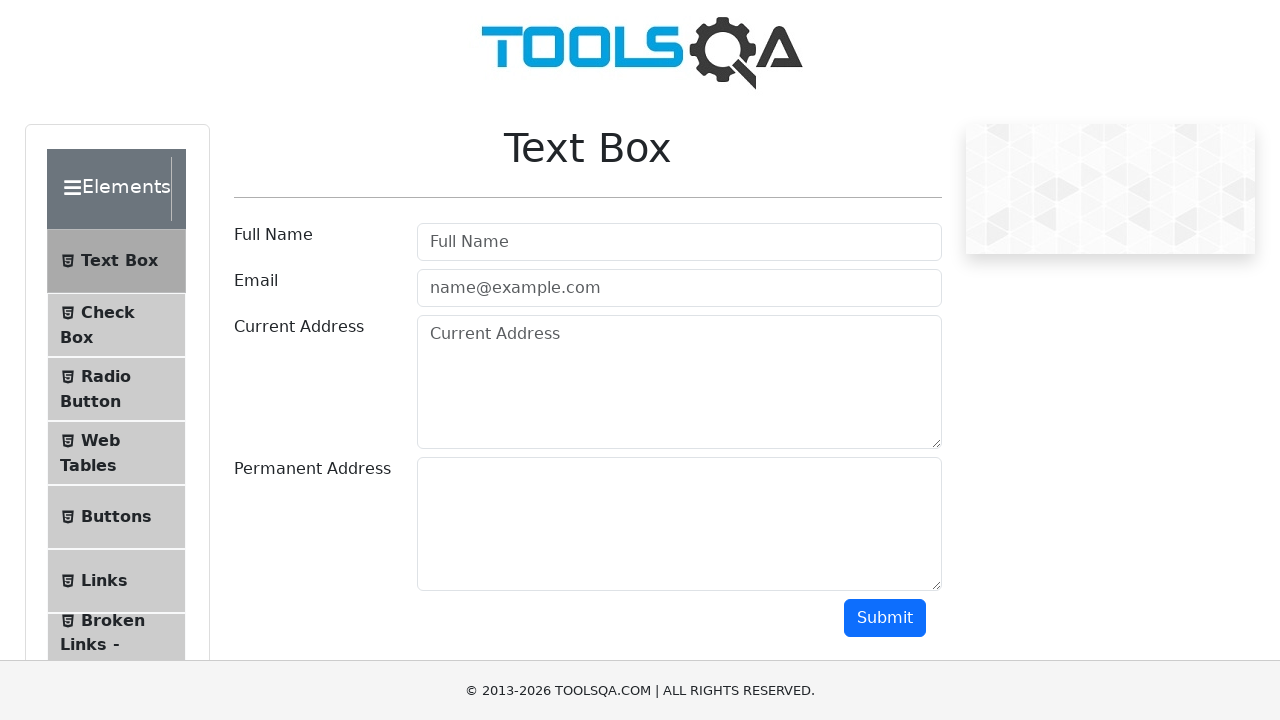

Filled in full name field with 'John Anderson' on #userName
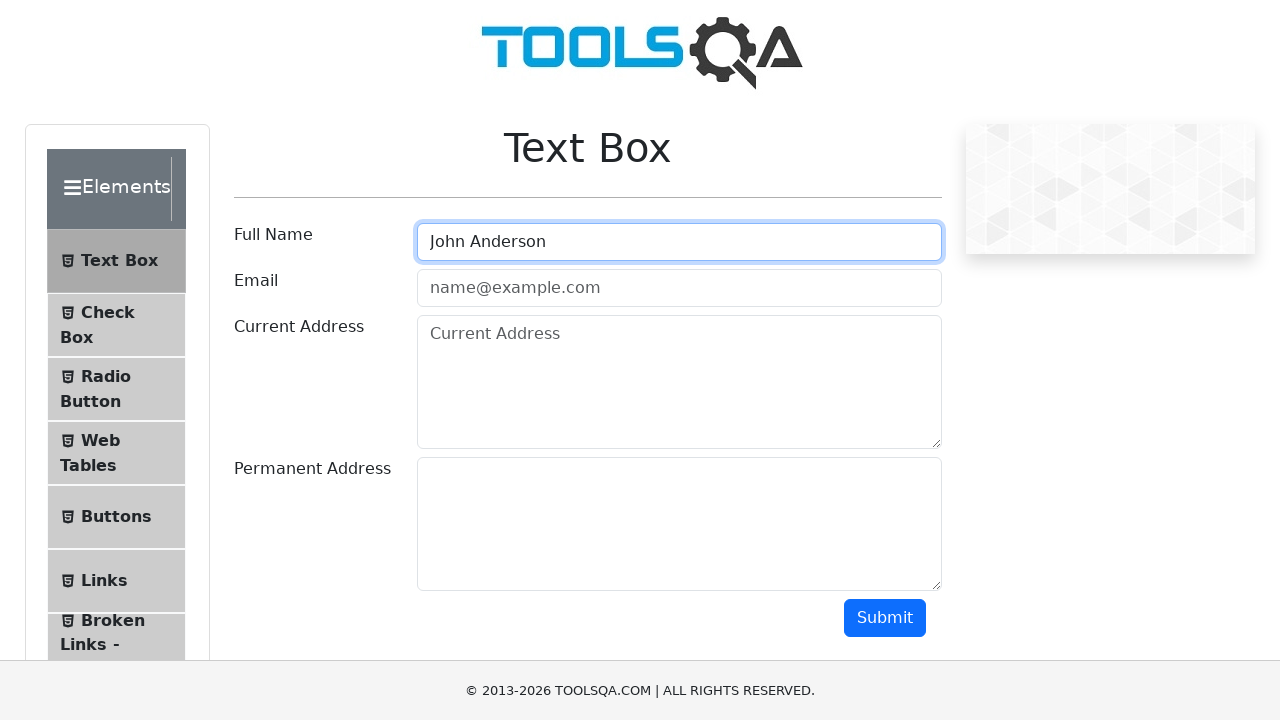

Filled in email field with 'john.anderson@testmail.com' on #userEmail
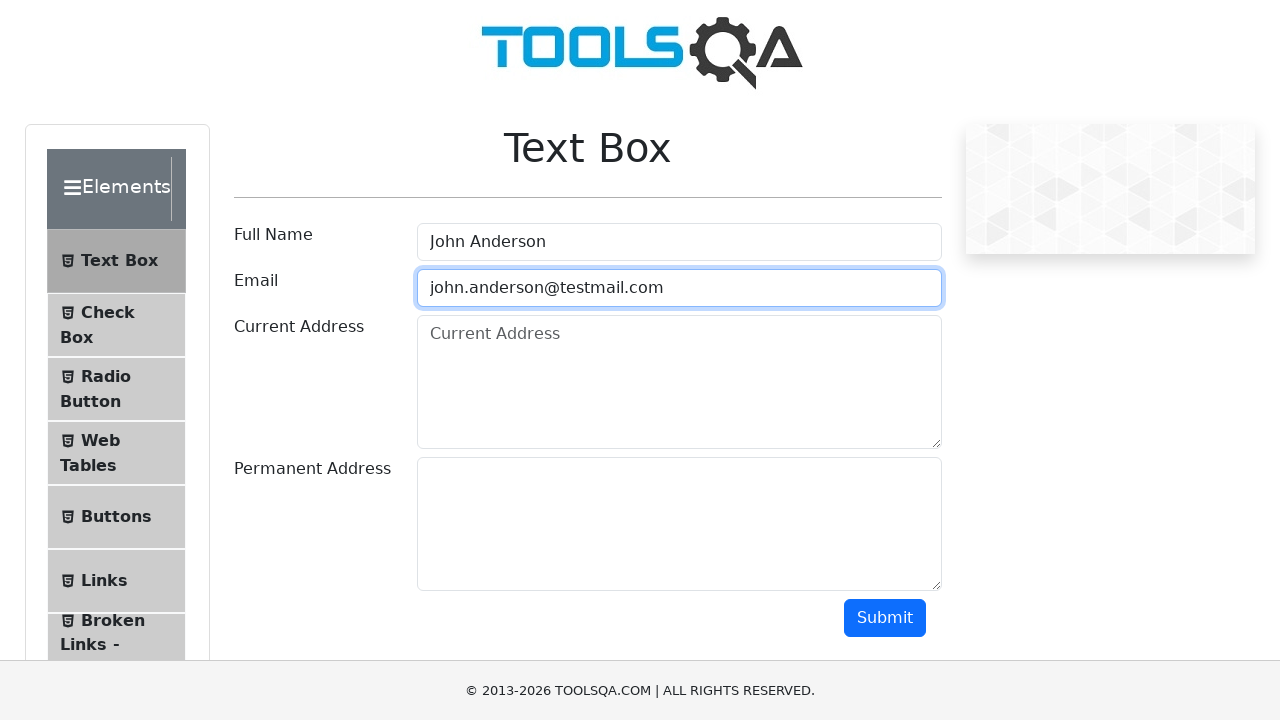

Filled in current address field with '123 Main Street, Suite 456' on #currentAddress
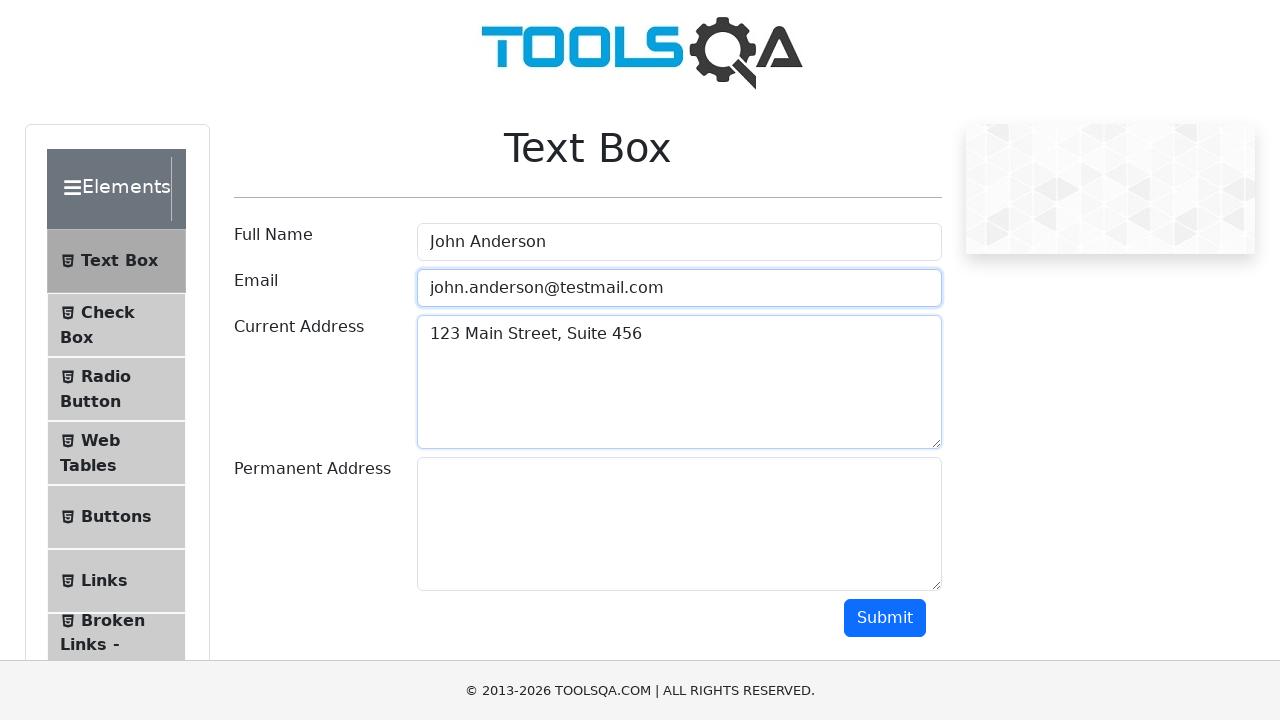

Filled in permanent address field with '789 Oak Avenue, Apt 101' on #permanentAddress
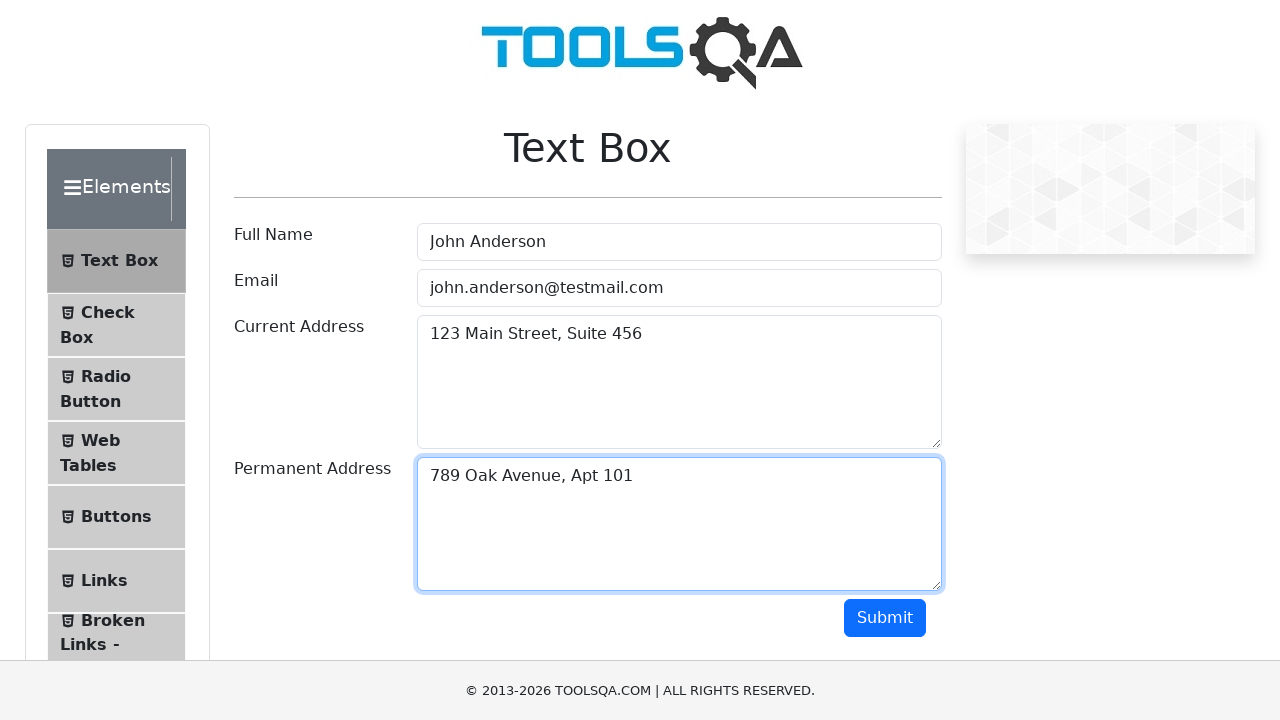

Scrolled down 300 pixels to reveal submit button
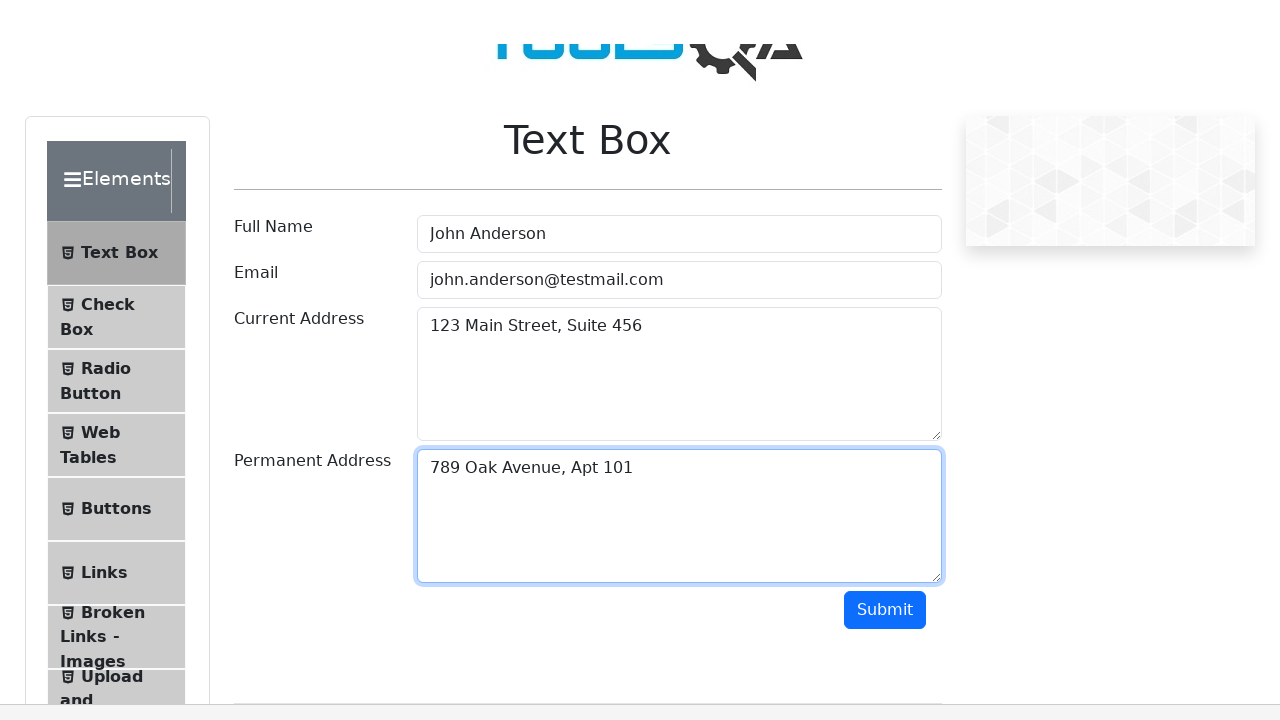

Clicked submit button to submit form at (885, 318) on #submit
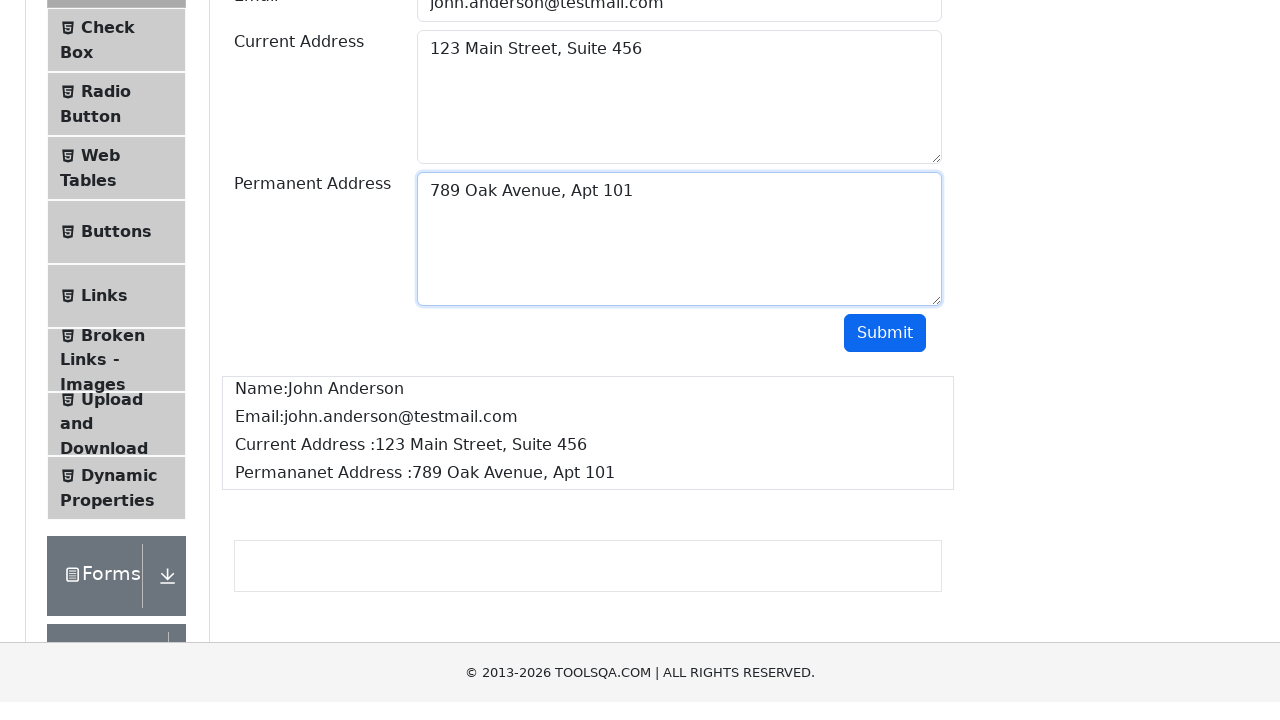

Waited for output container to load
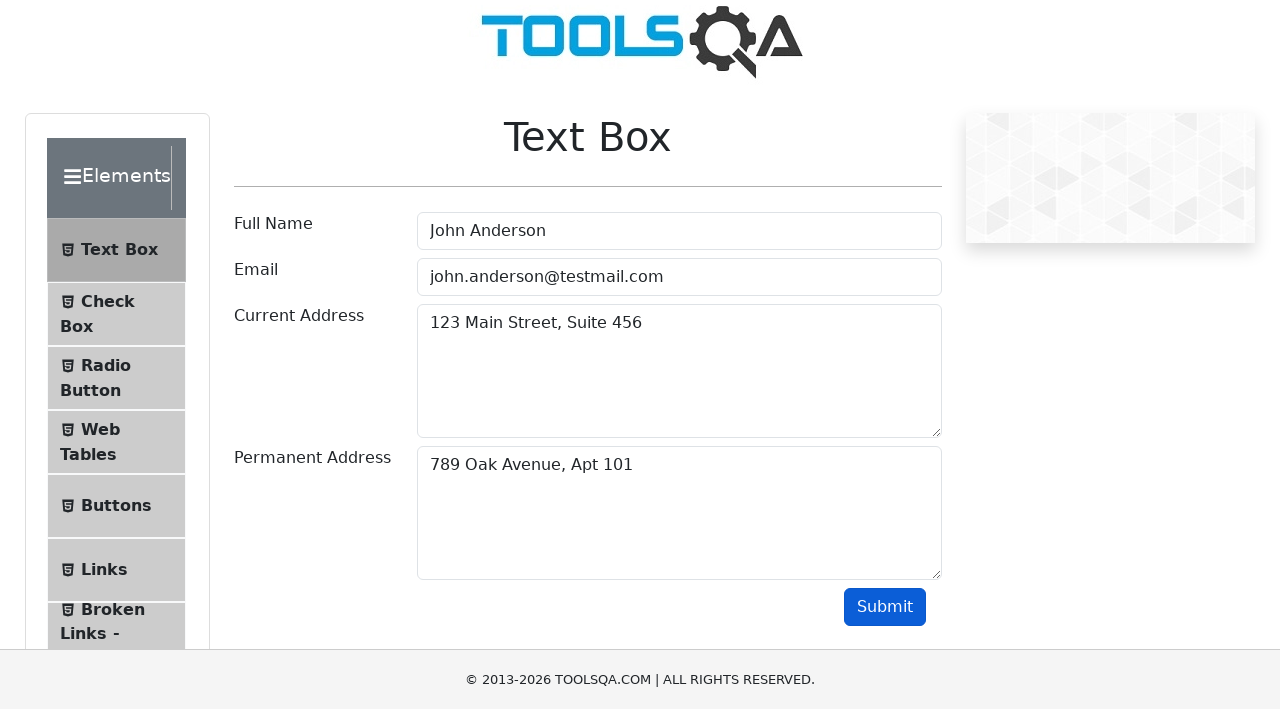

Waited for name field in output to be visible
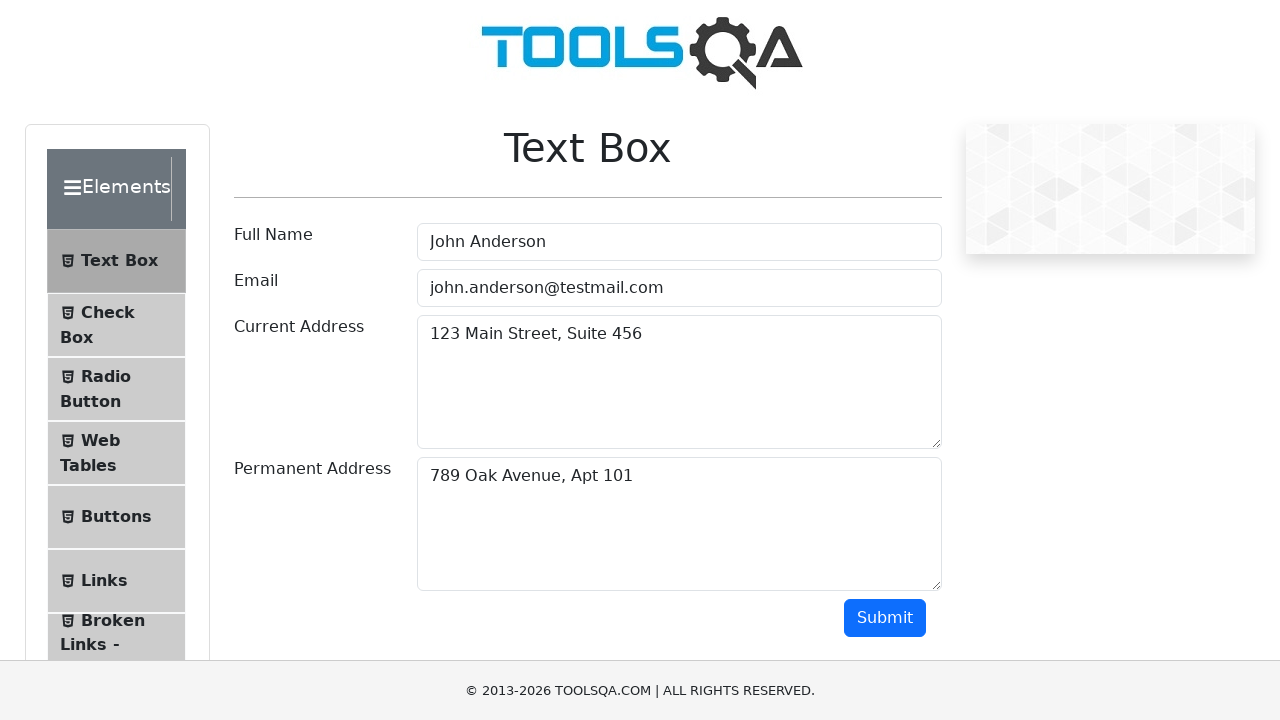

Waited for email field in output to be visible
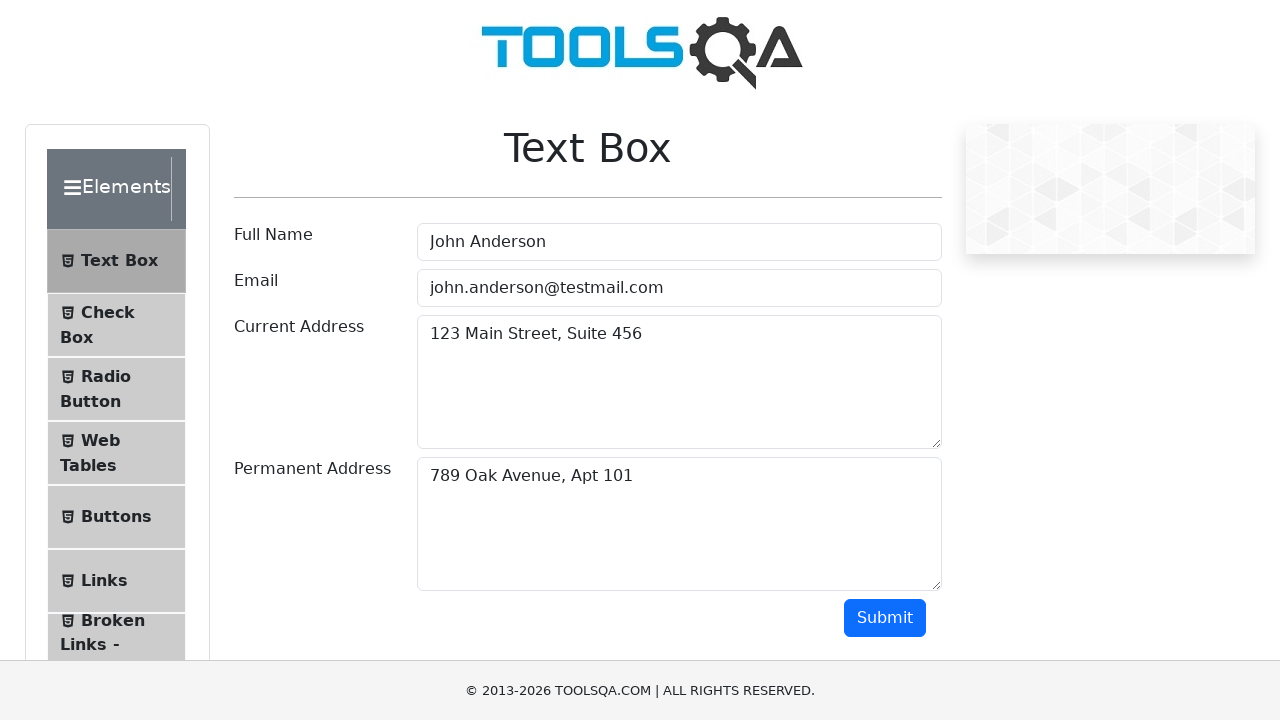

Waited for current address field in output to be visible
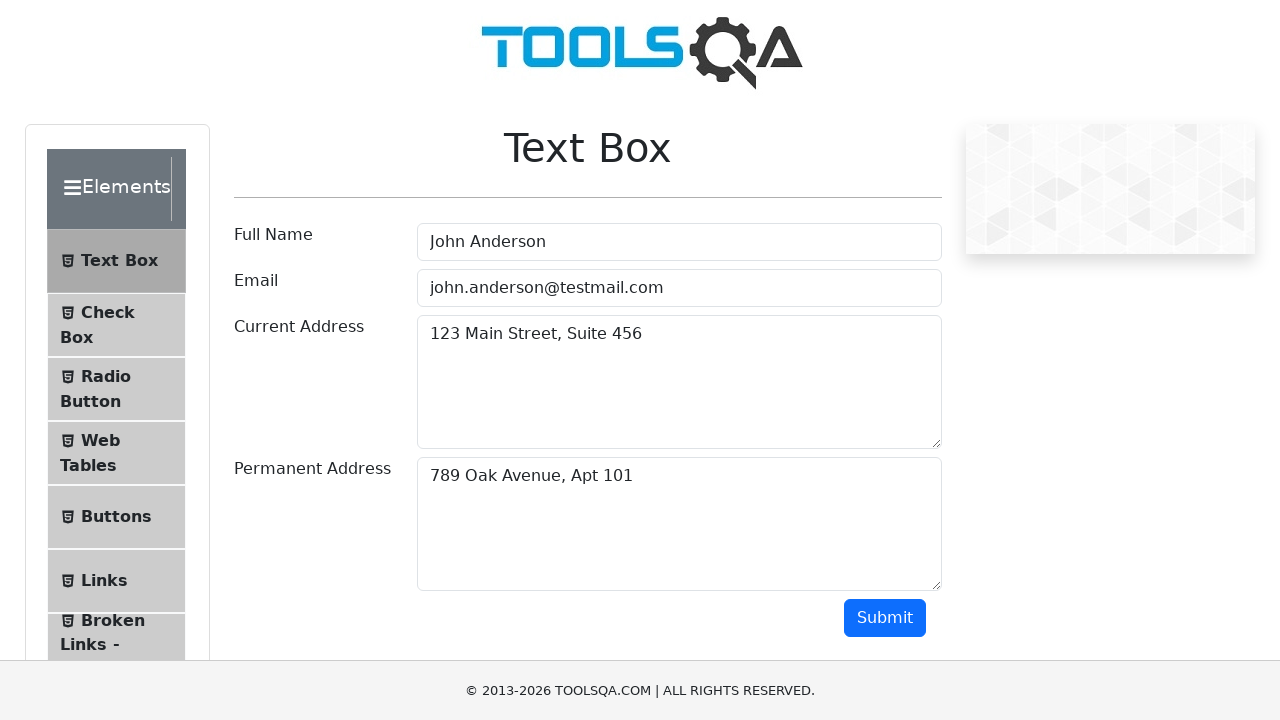

Waited for permanent address field in output to be visible
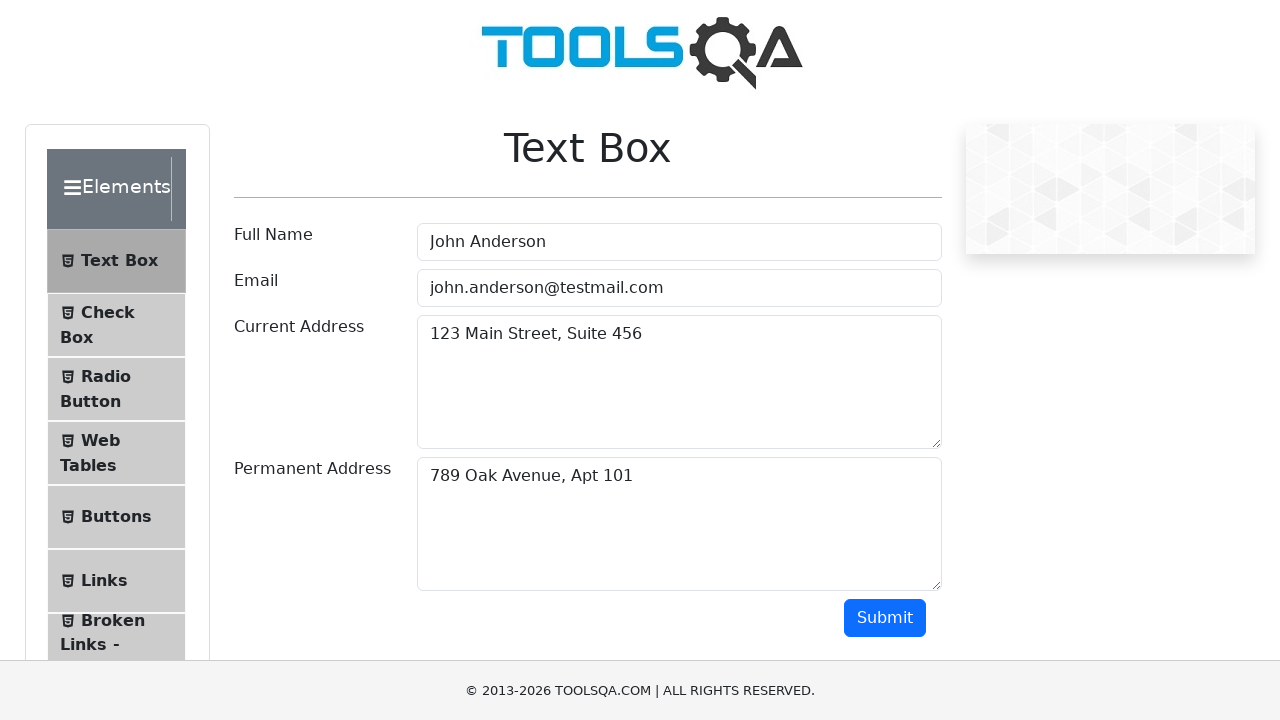

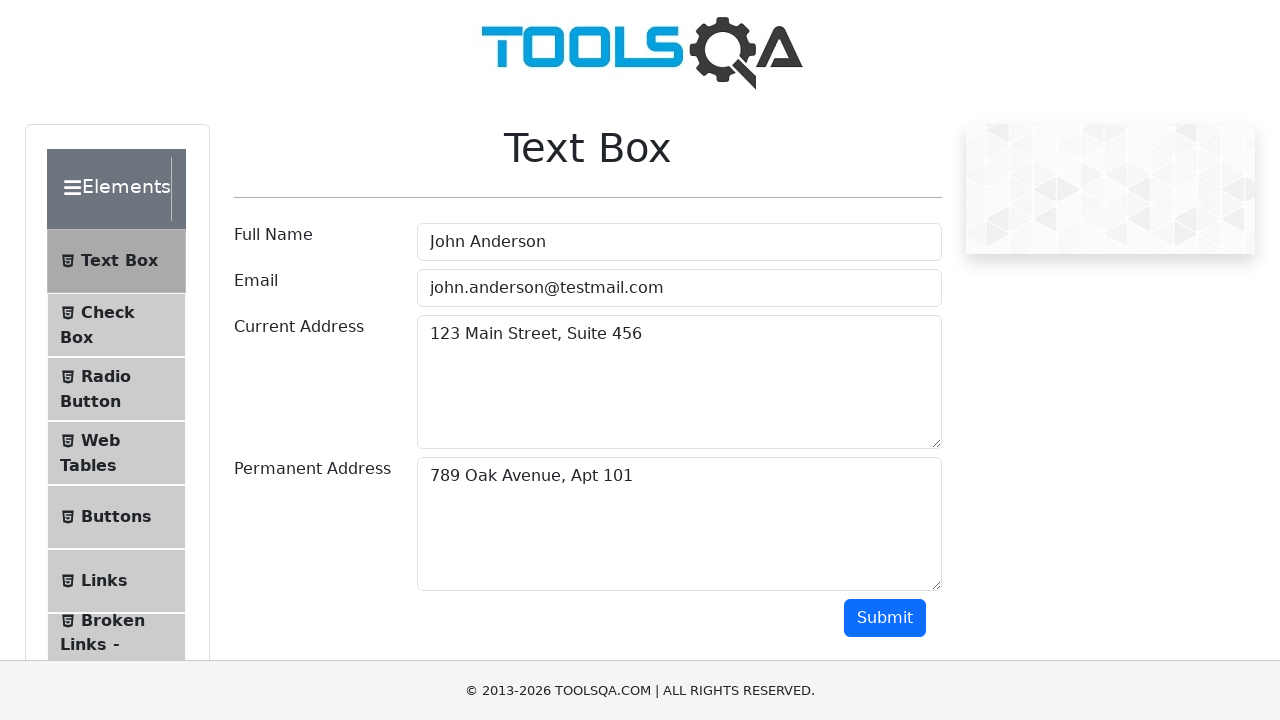